Navigates to STC Bahrain website and verifies page loads by checking title and URL

Starting URL: https://www.stc.com.bh/

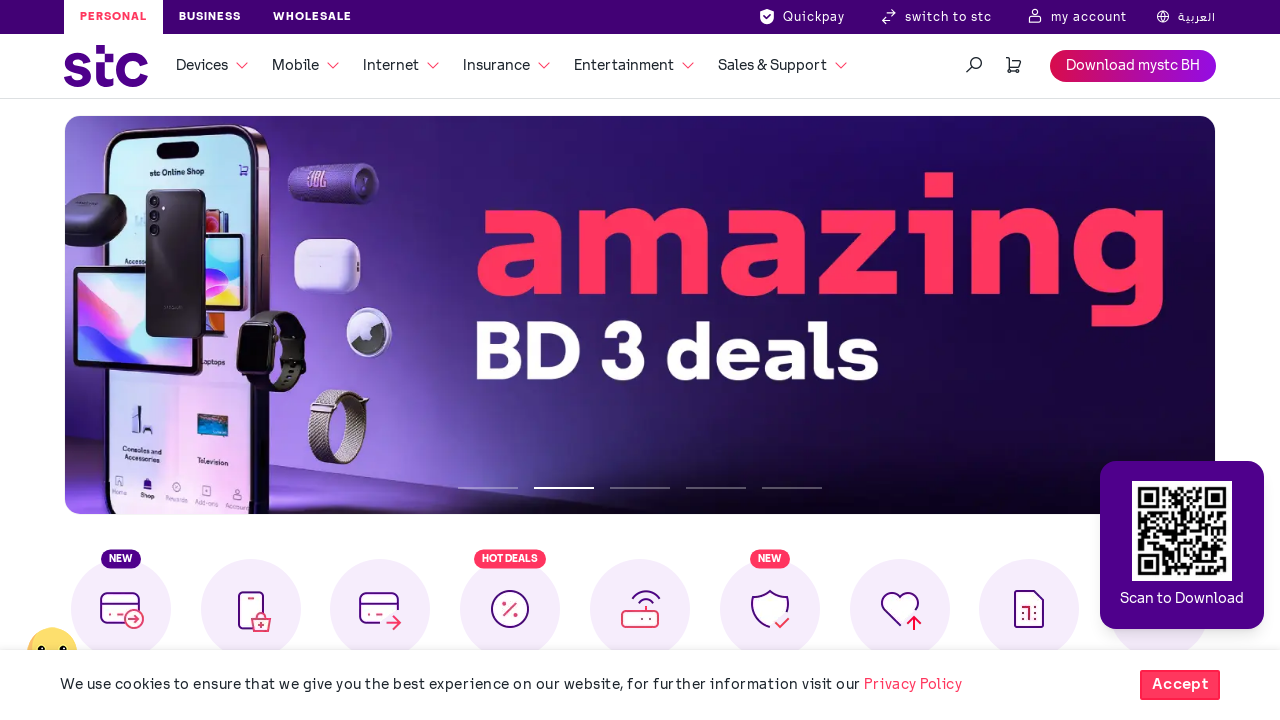

Waited for page DOM to be fully loaded
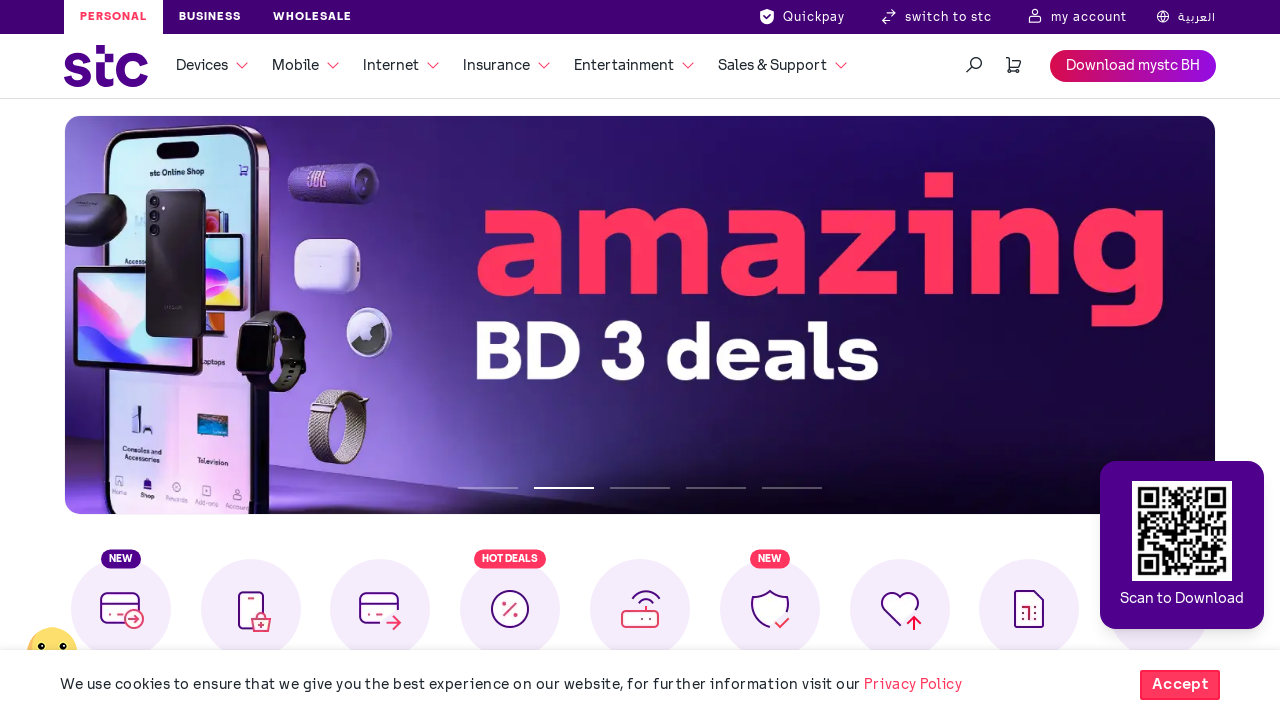

Verified that page title exists and is not None
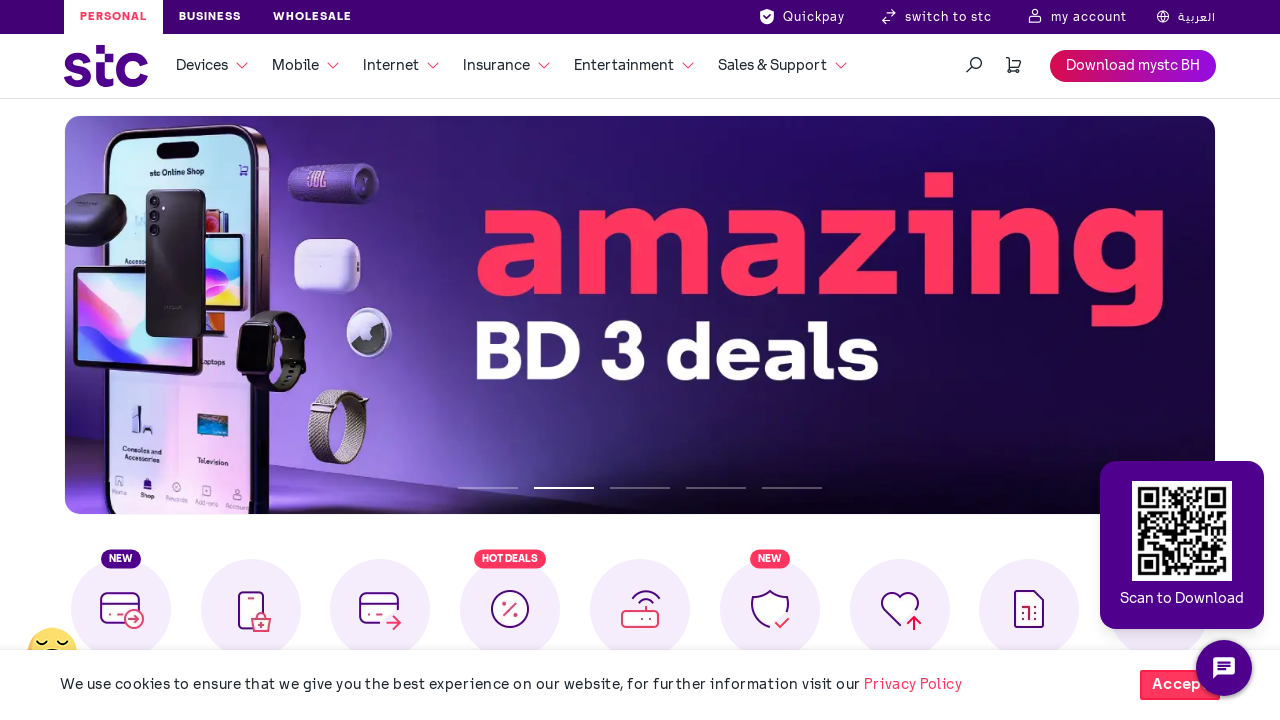

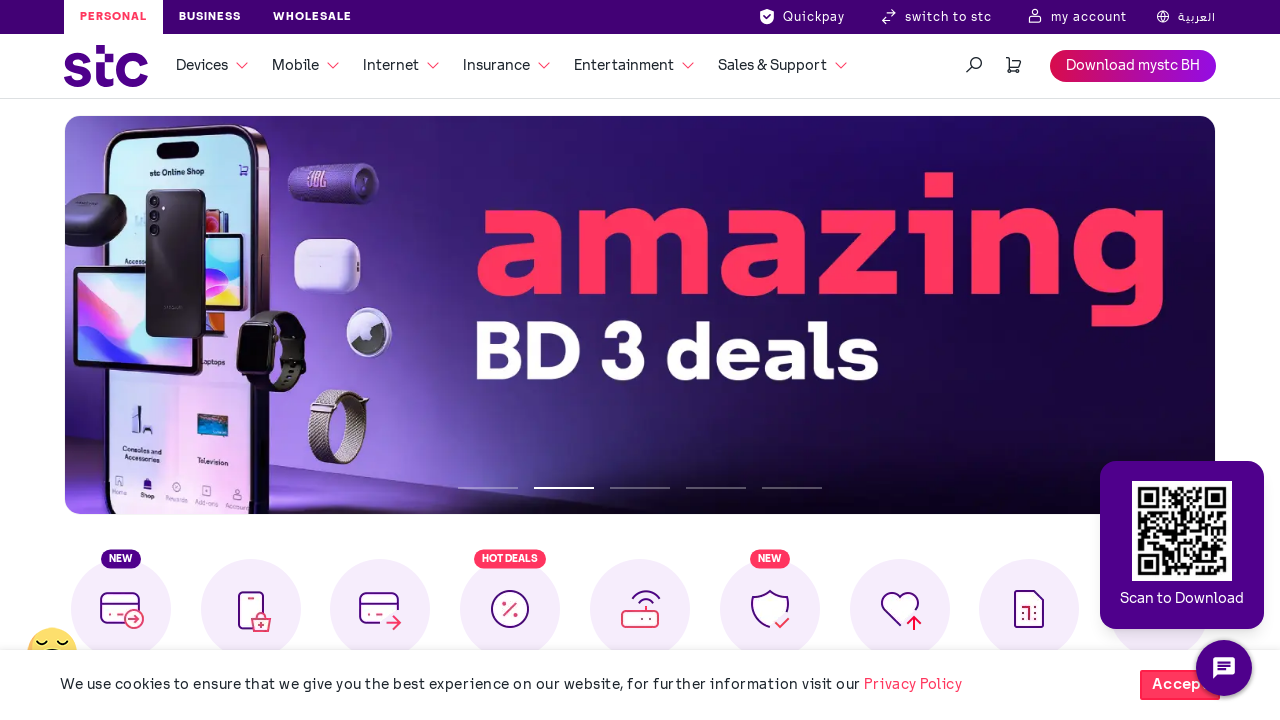